Tests JavaScript prompt dialog by clicking a button to trigger the prompt, entering text, and accepting it

Starting URL: https://automationfc.github.io/basic-form/index.html

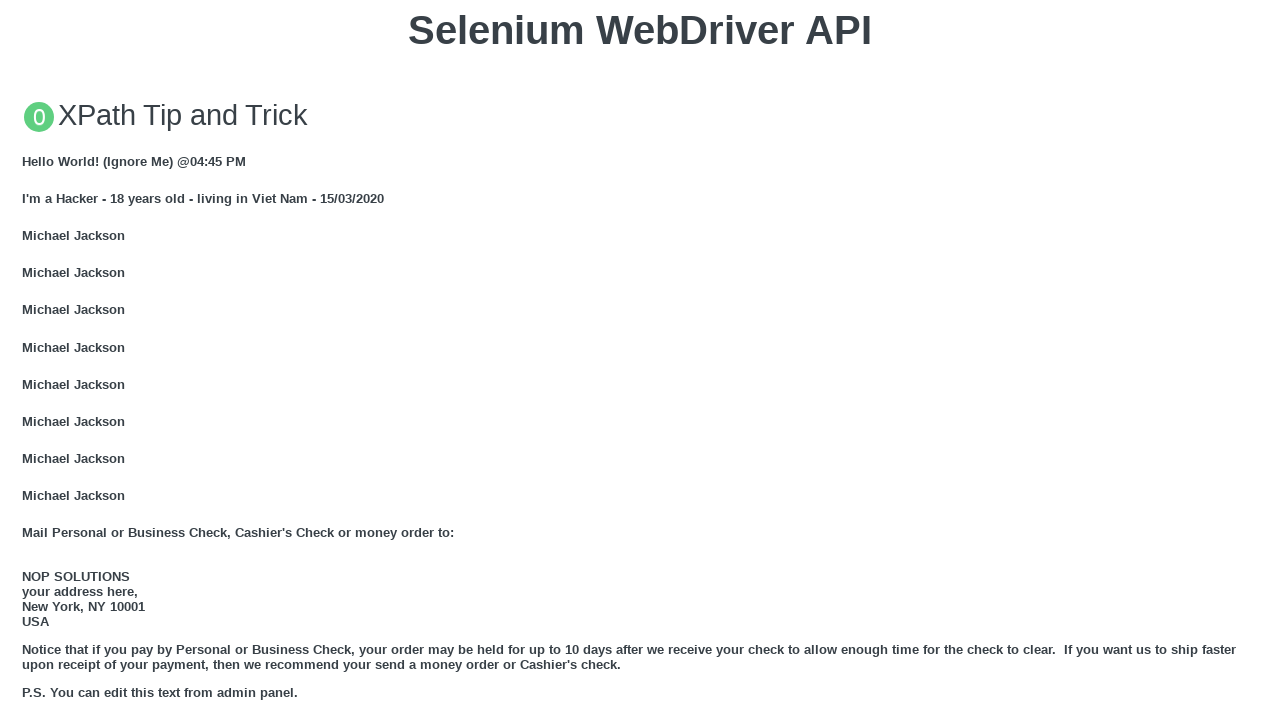

Set up dialog handler to accept prompt with text 'TramAnh'
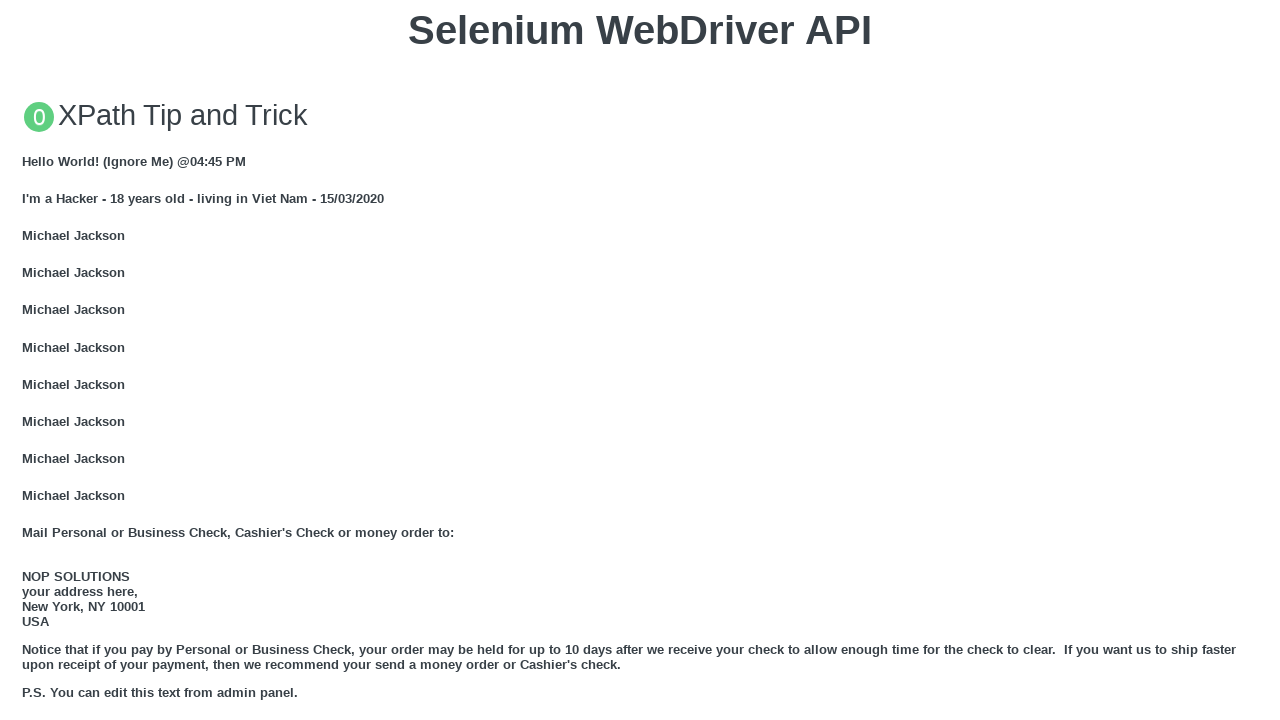

Clicked button to trigger JavaScript prompt dialog at (640, 360) on xpath=//button[text()='Click for JS Prompt']
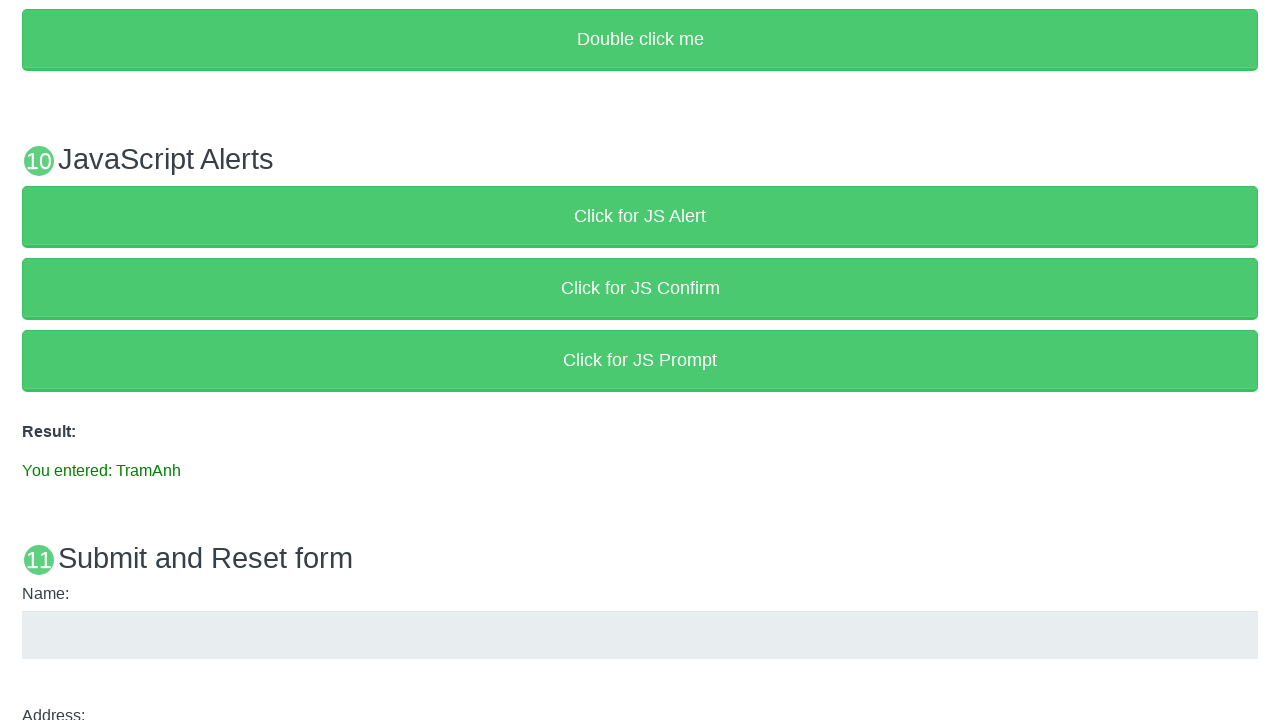

Waited for result text element to be visible
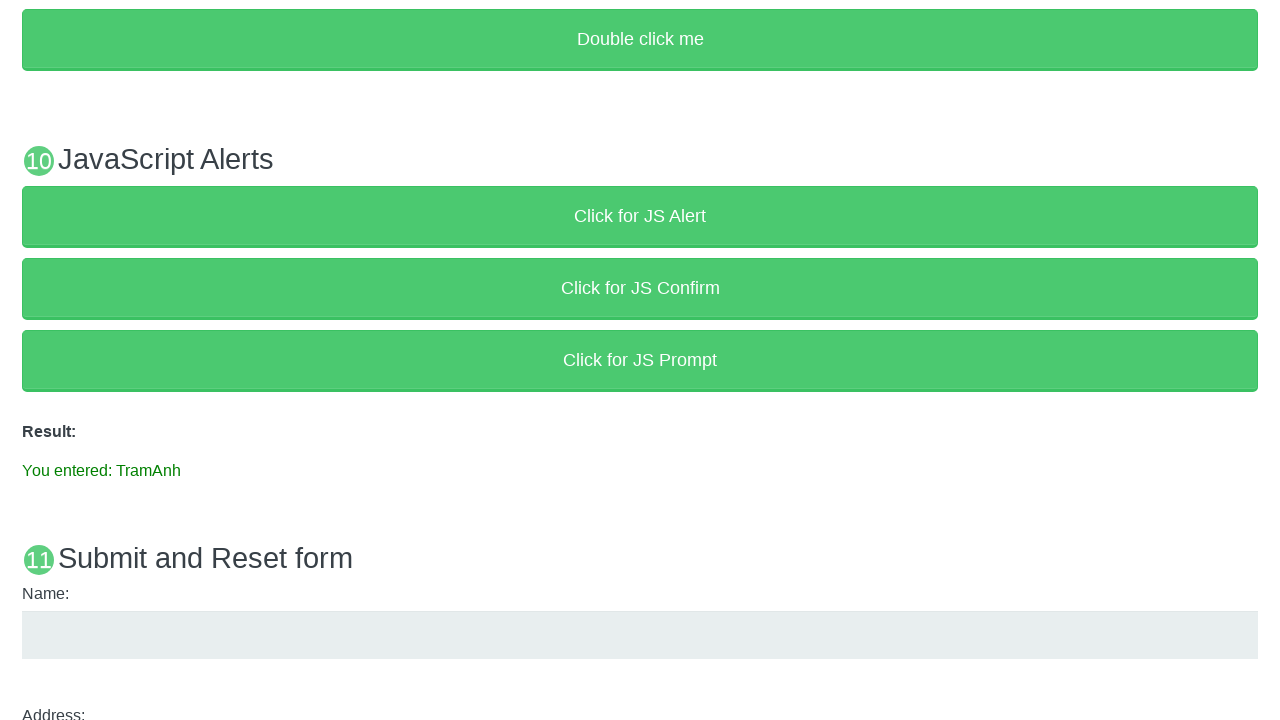

Verified result text matches 'You entered: TramAnh'
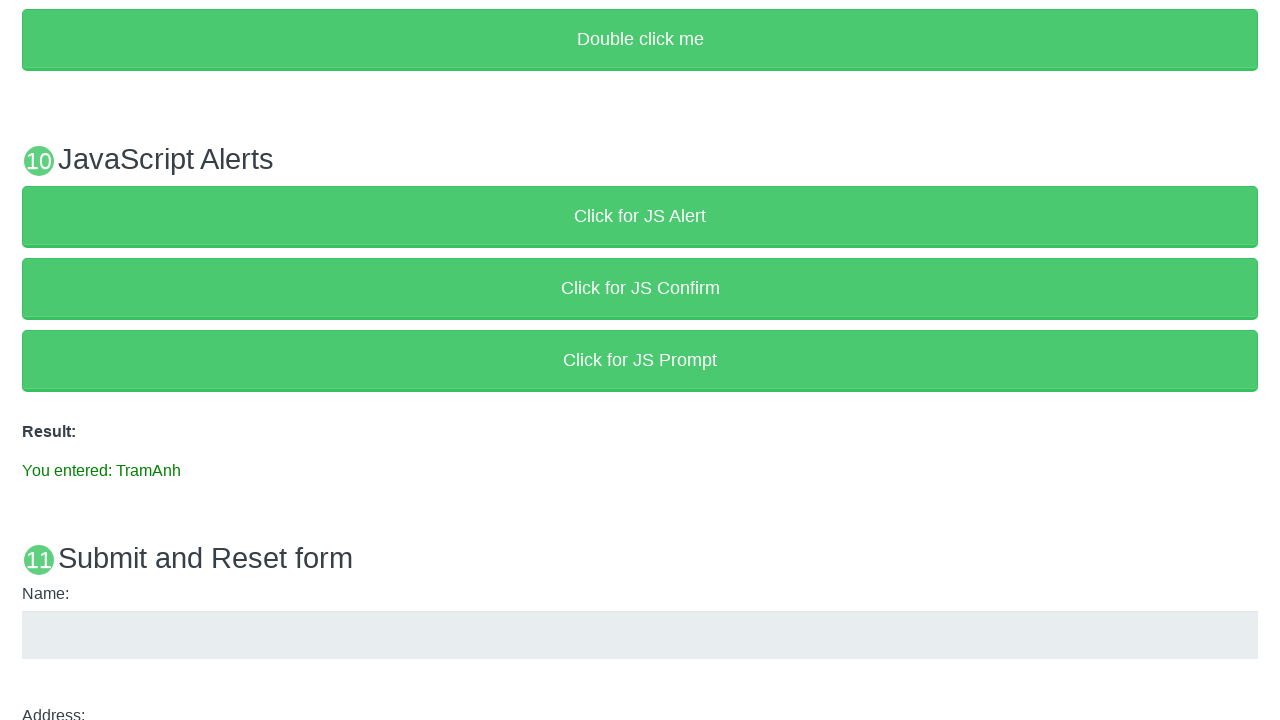

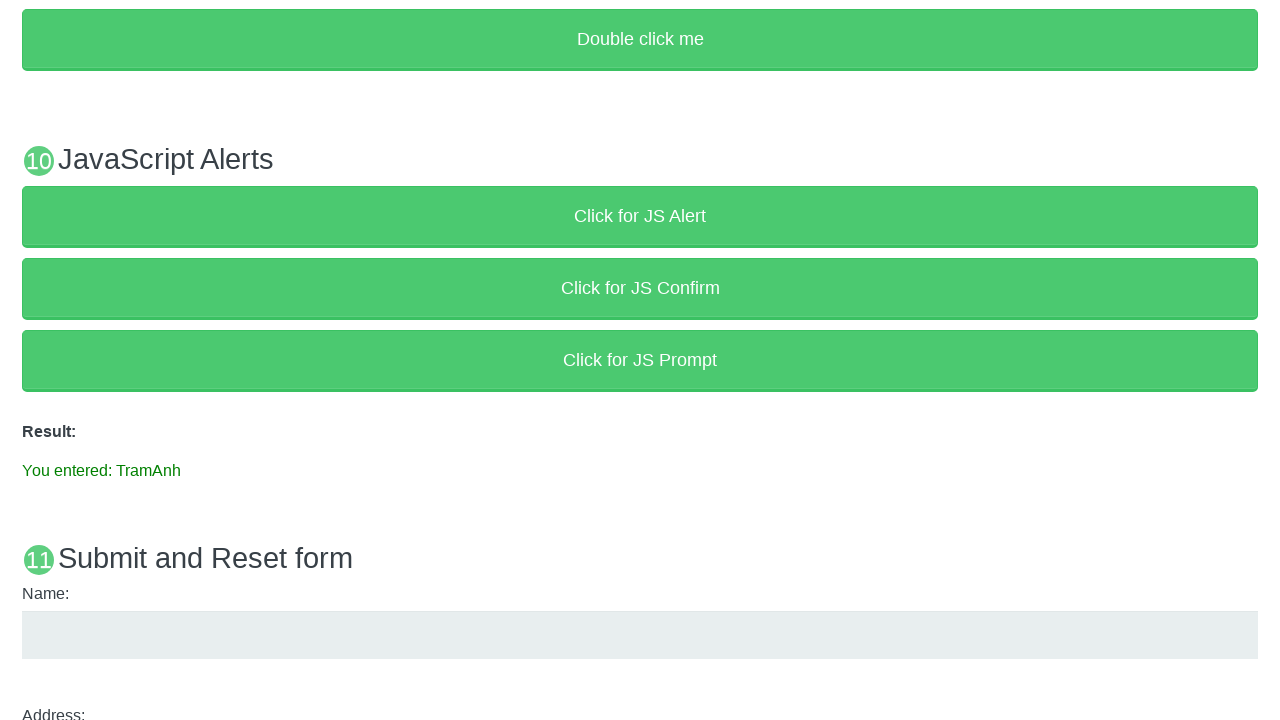